Solves a math captcha by calculating a function value, entering the answer, selecting checkbox and radio button options, then submitting the form

Starting URL: https://suninjuly.github.io/math.html

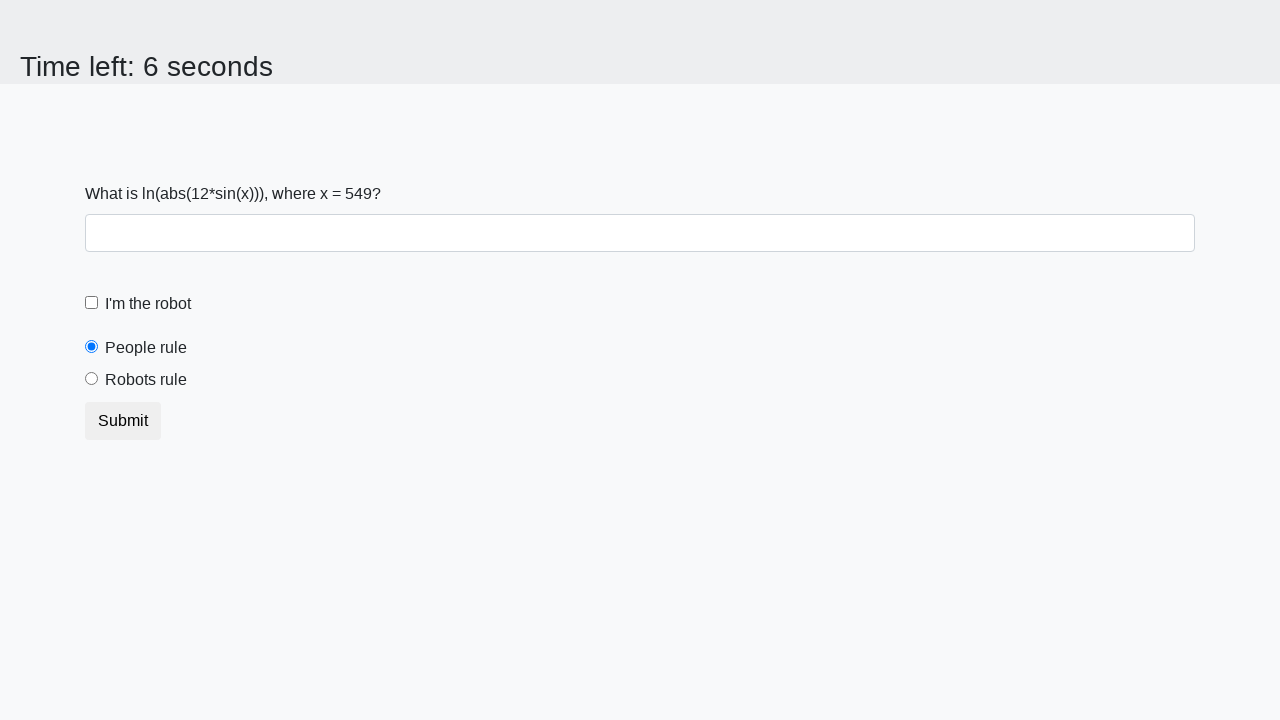

Located the input value element
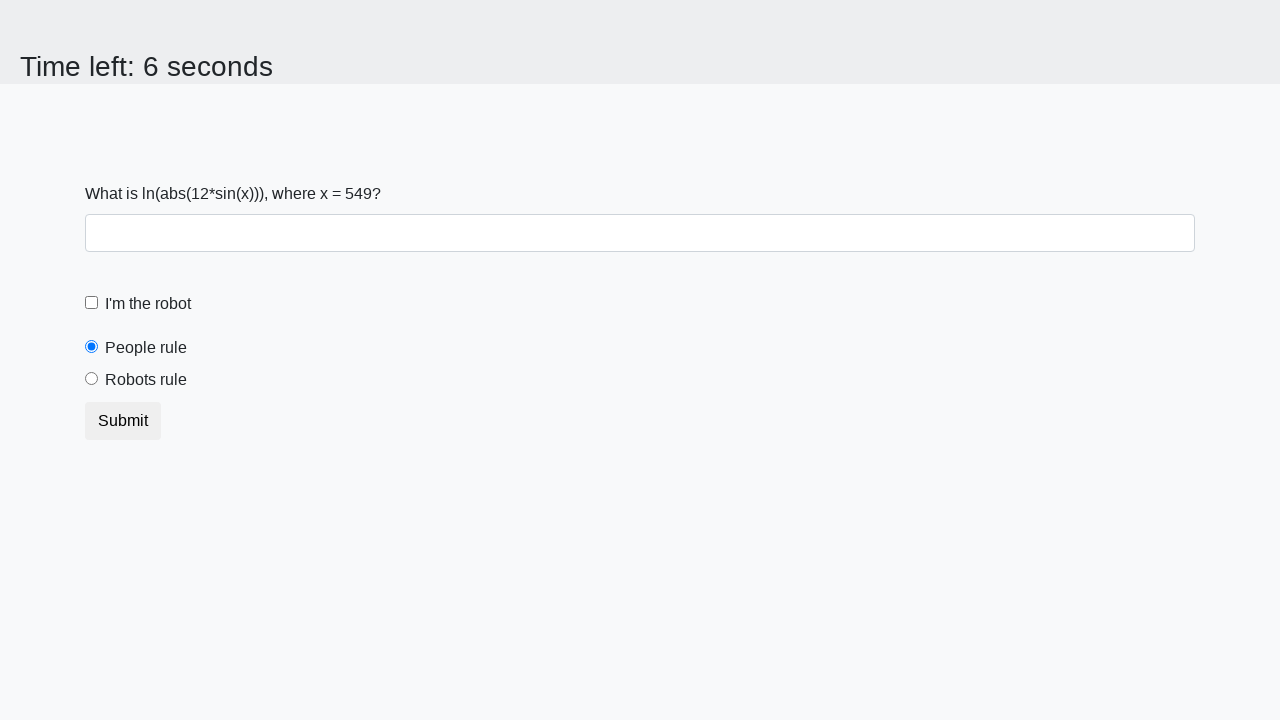

Extracted x value from the page
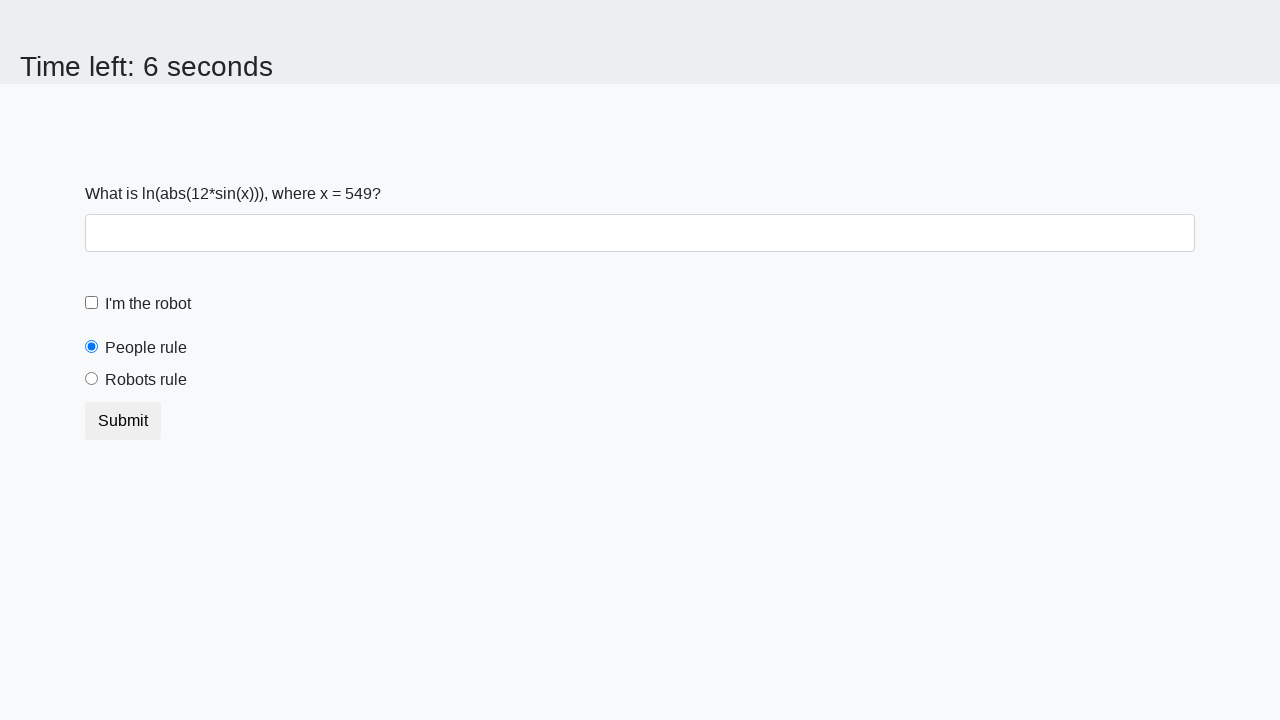

Calculated the math captcha answer using the formula log(|12*sin(x)|)
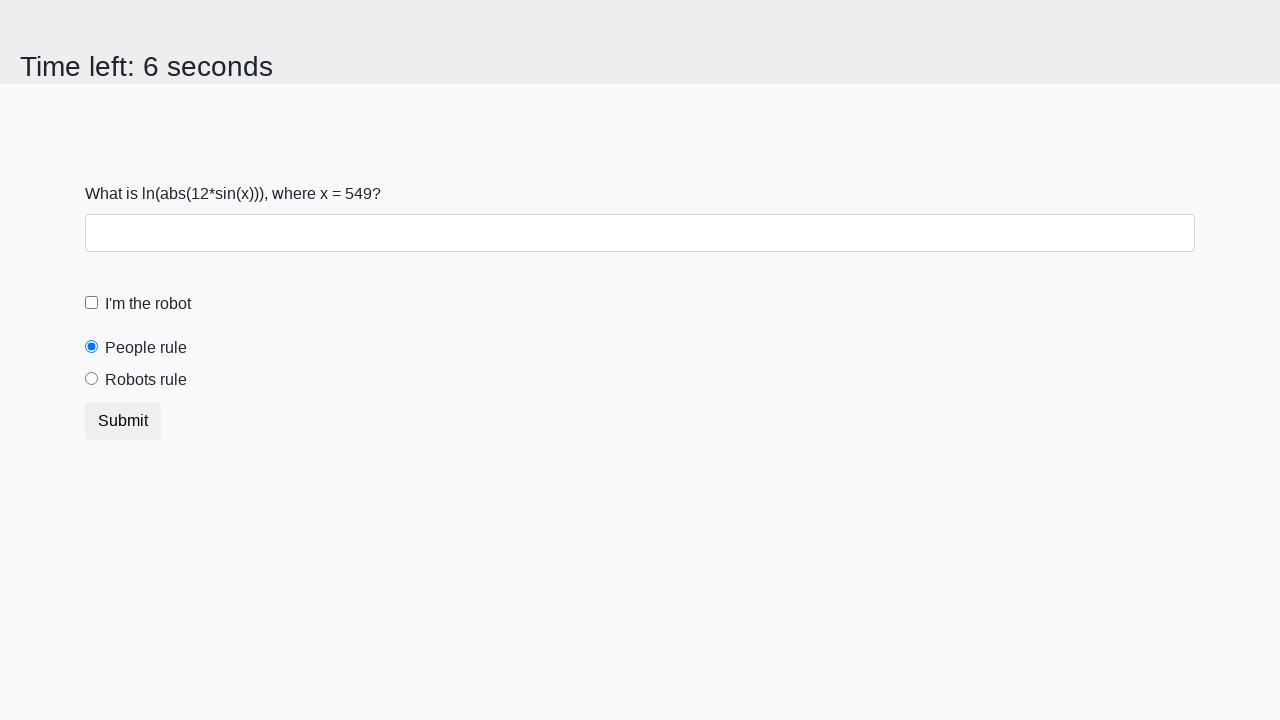

Entered the calculated answer into the answer field on #answer
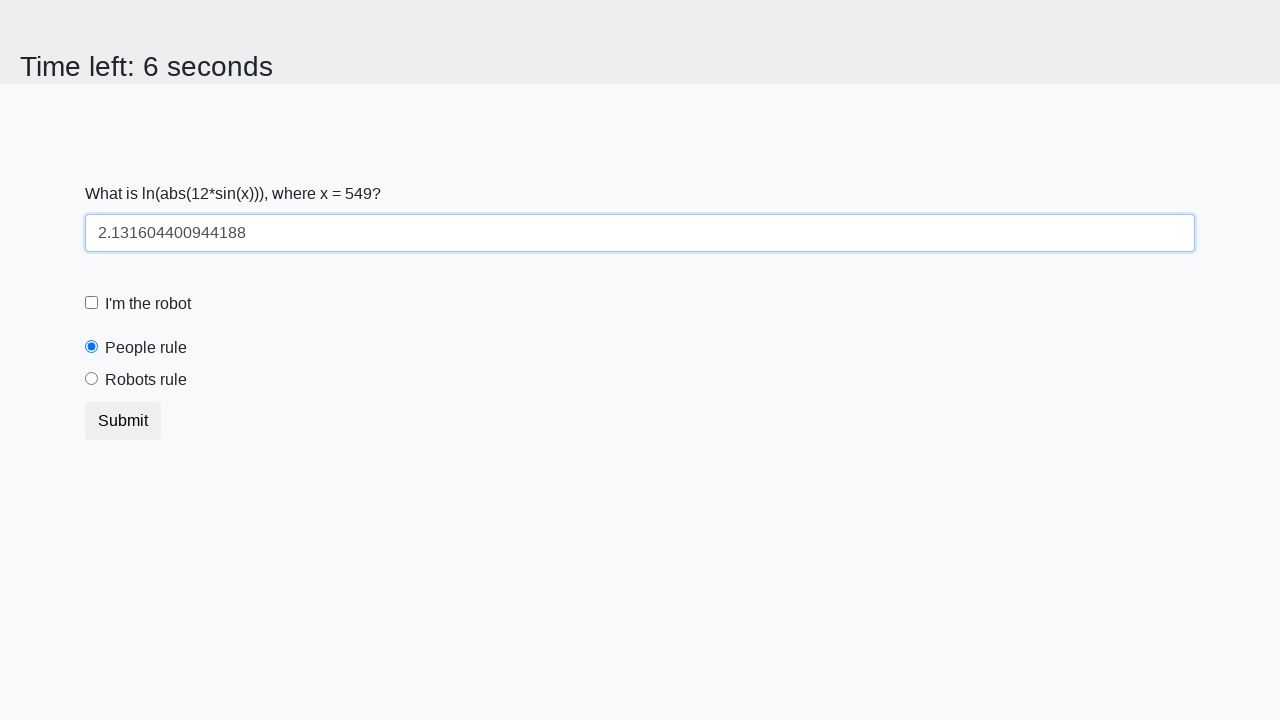

Clicked the 'I'm the robot' checkbox at (92, 303) on #robotCheckbox
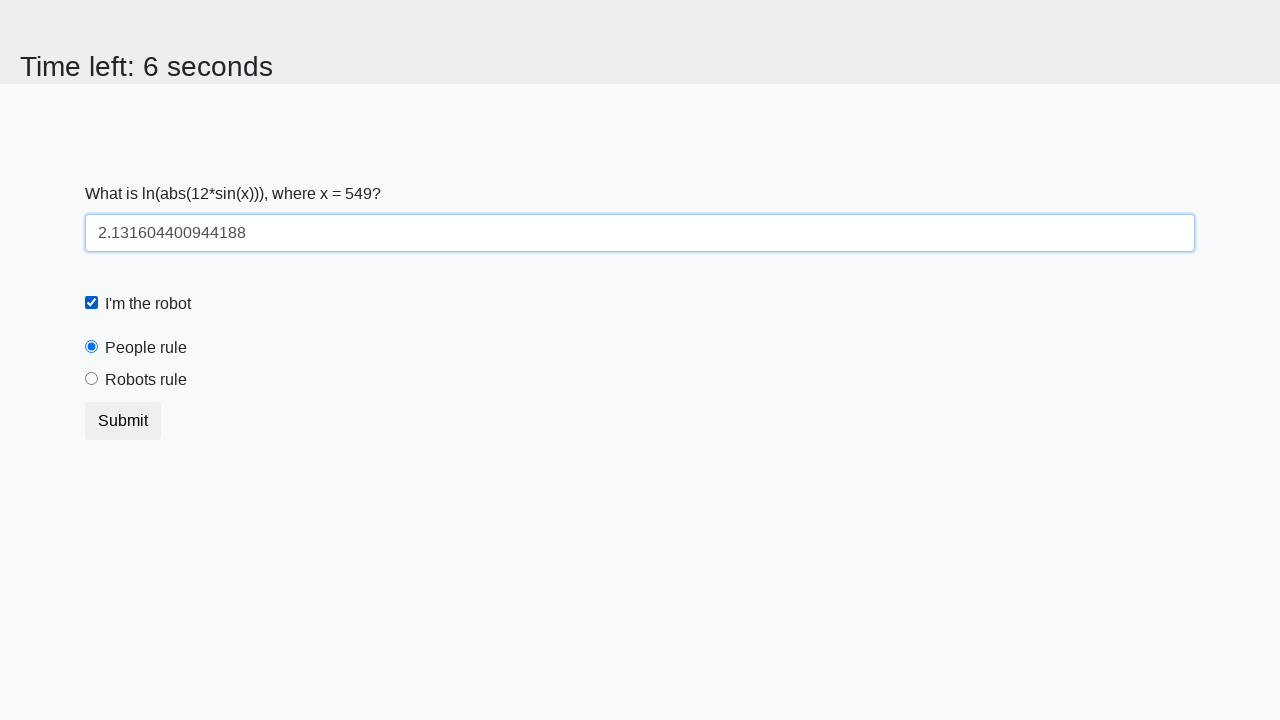

Selected the 'Robots rule!' radio button at (146, 380) on [for='robotsRule']
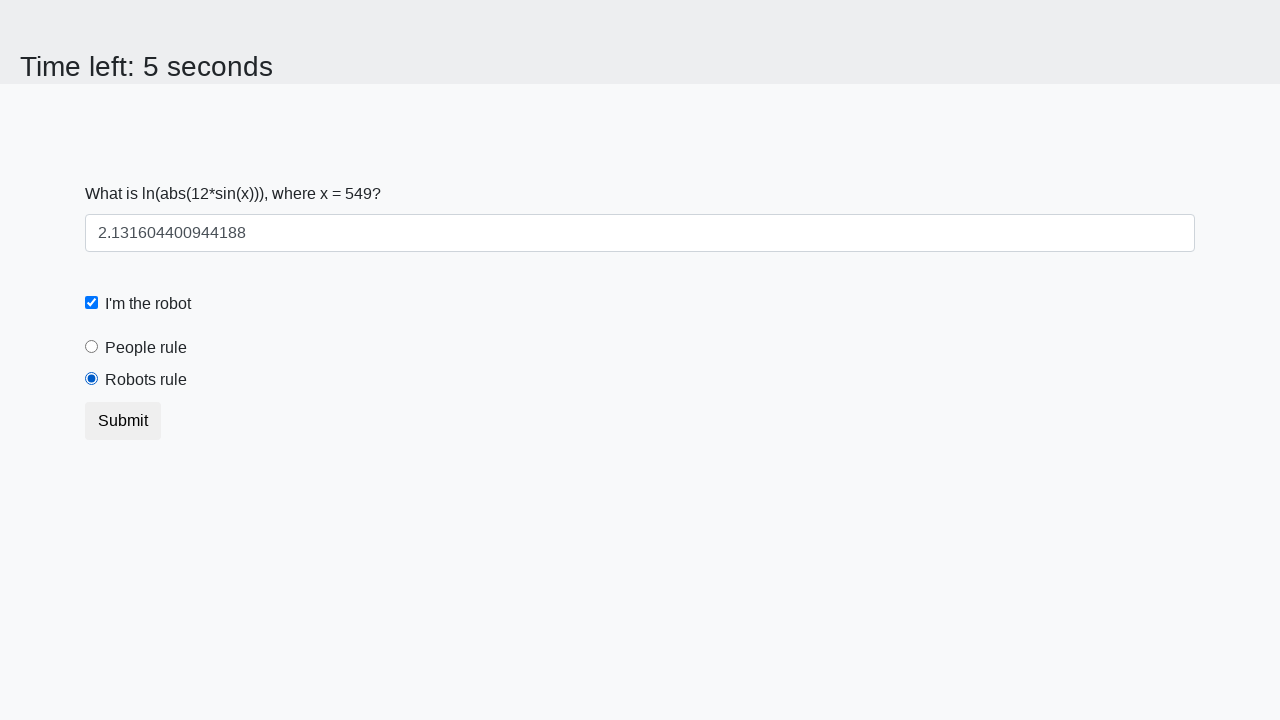

Clicked the submit button to complete the form at (123, 421) on button.btn
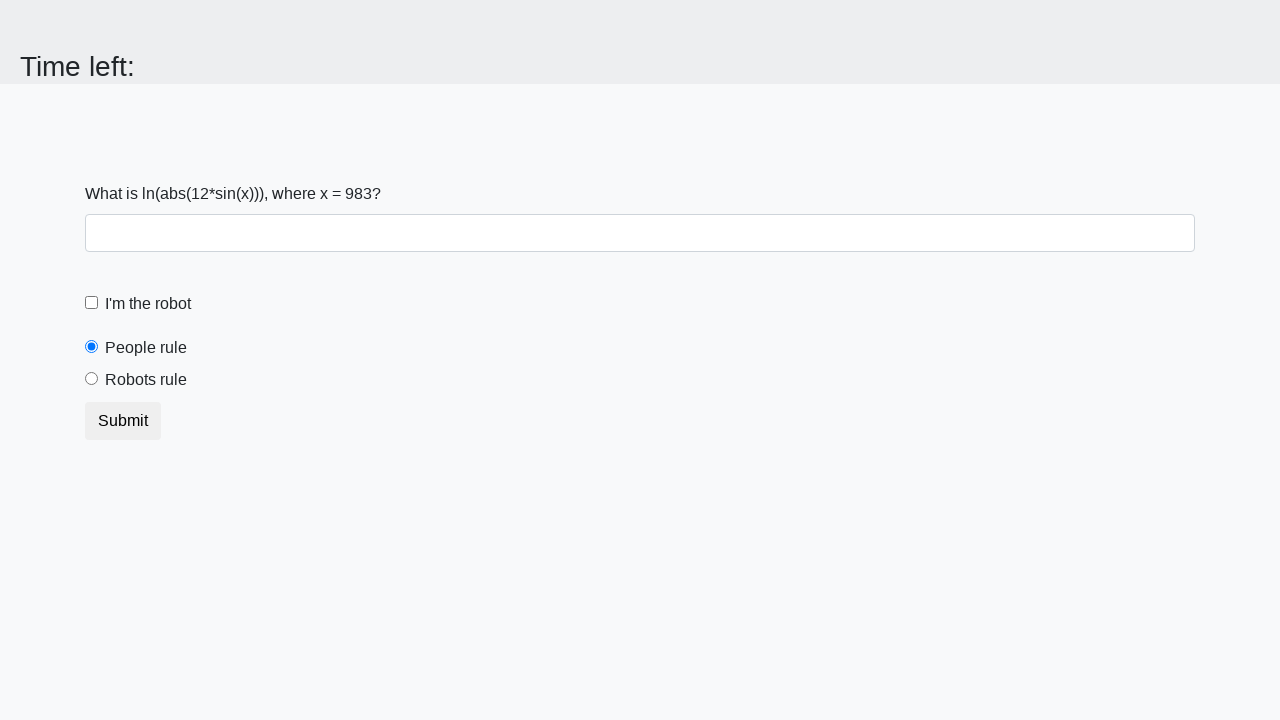

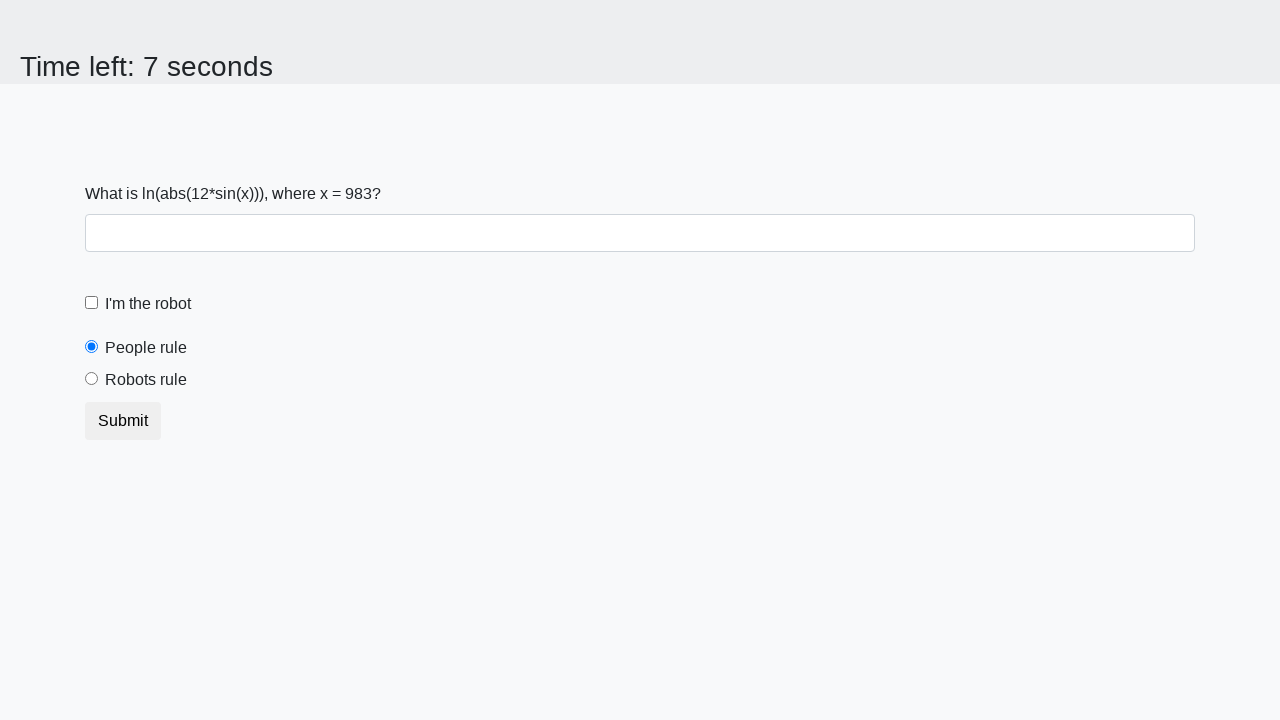